Opens the Selenium website and triggers the print dialog using keyboard shortcuts, then dismisses it

Starting URL: https://www.selenium.dev/

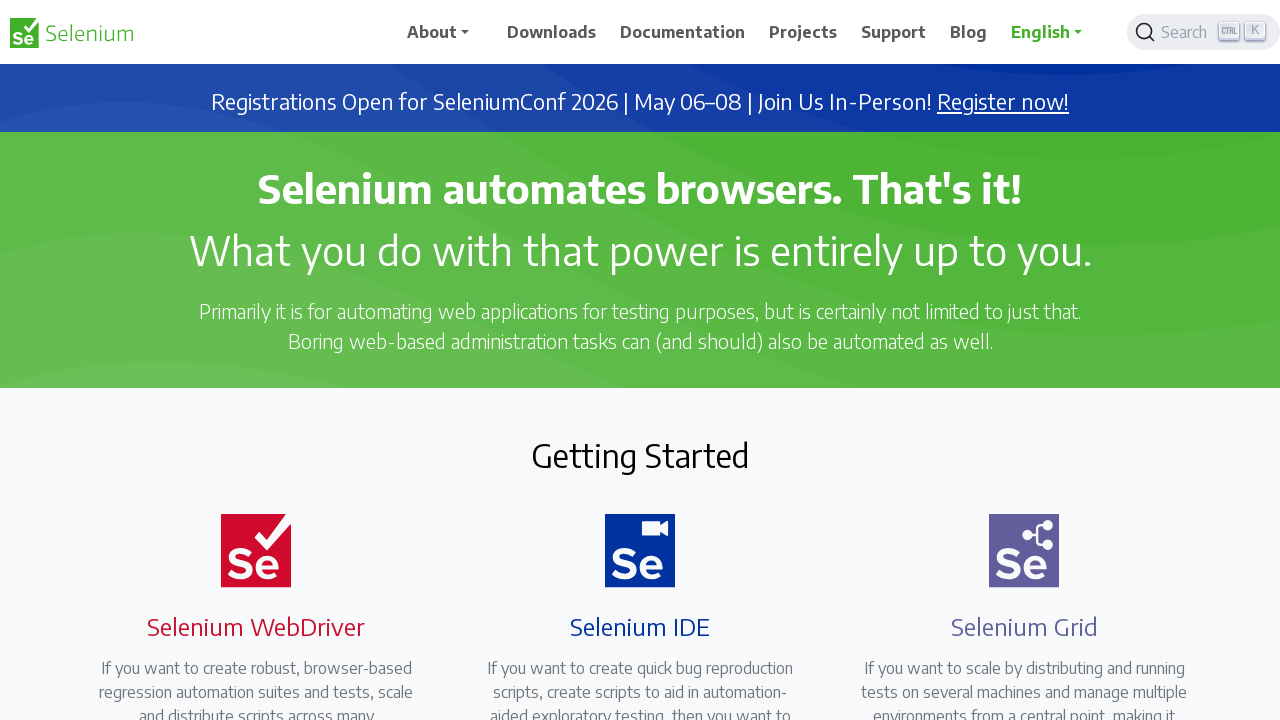

Navigated to Selenium website
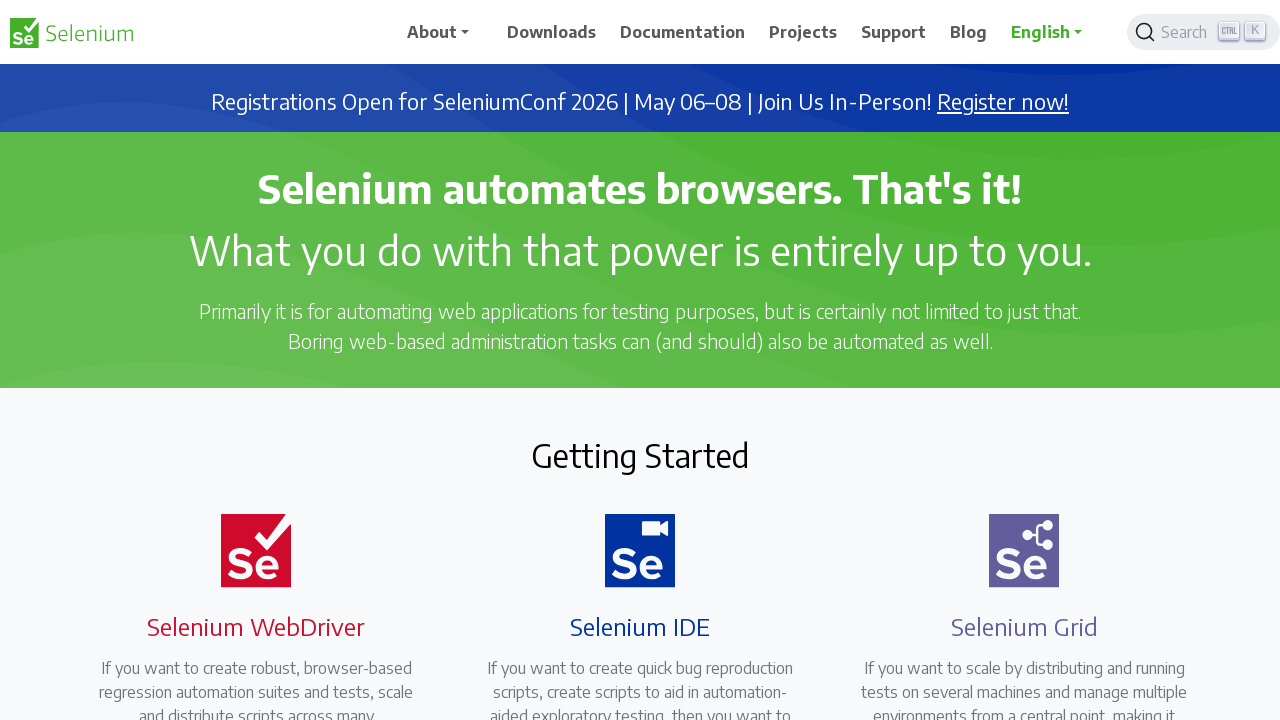

Pressed Control key down
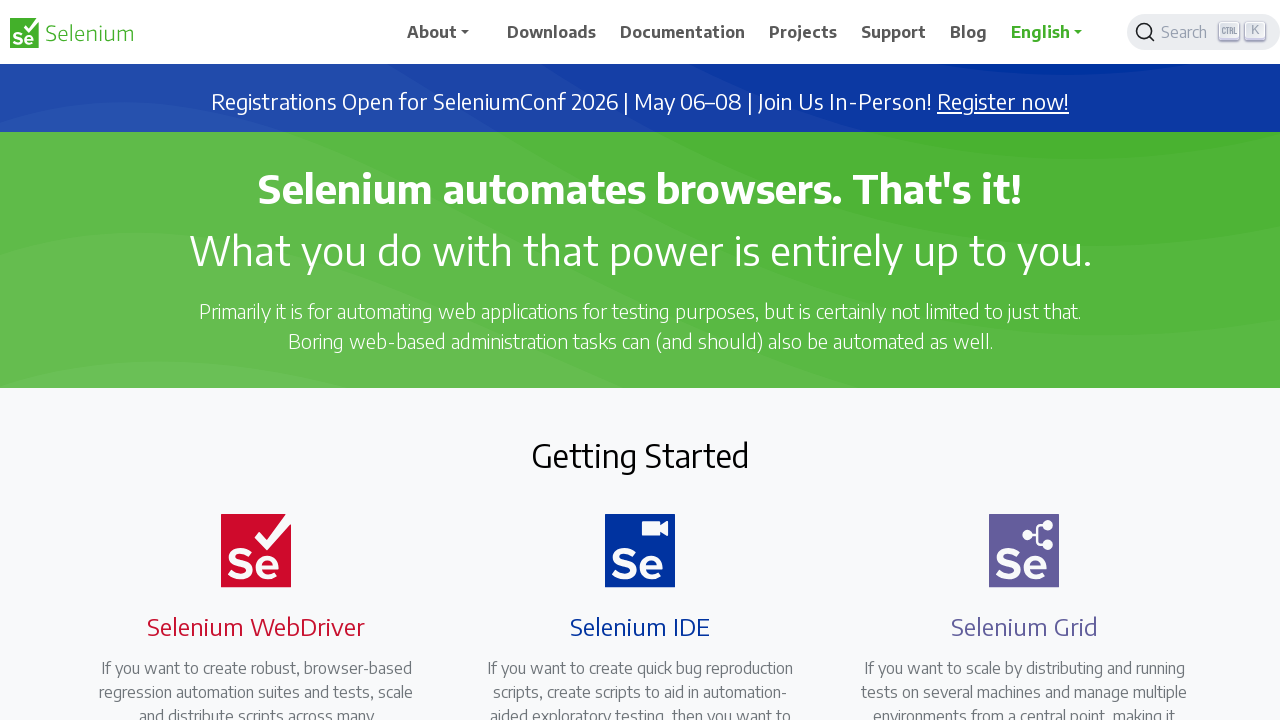

Pressed 'p' key to trigger print dialog
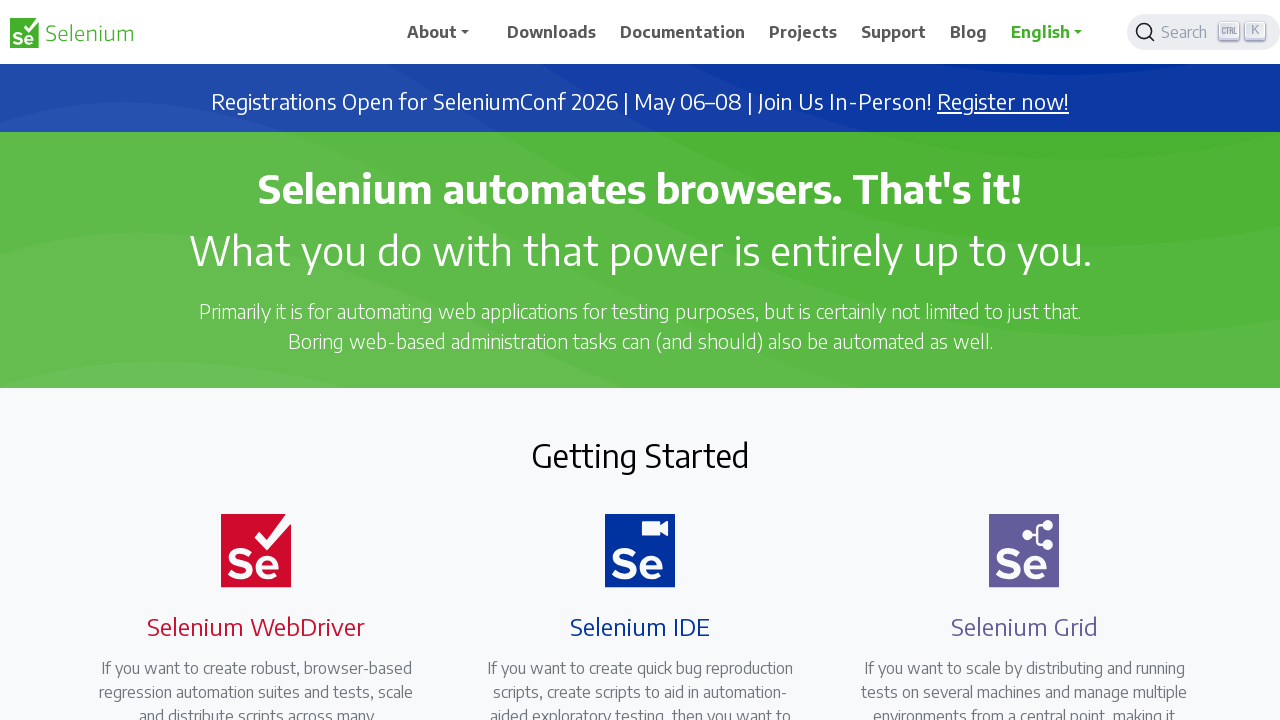

Released Control key, print dialog triggered with Ctrl+P
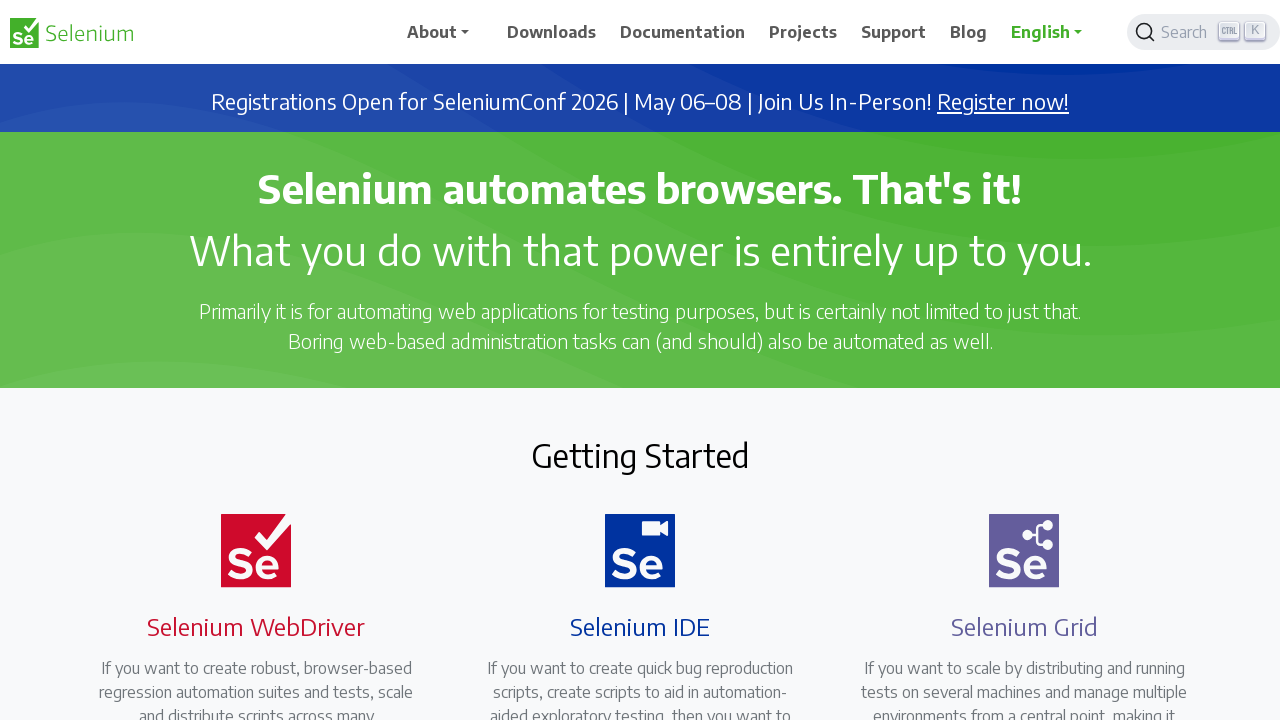

Waited 2 seconds for print dialog to appear
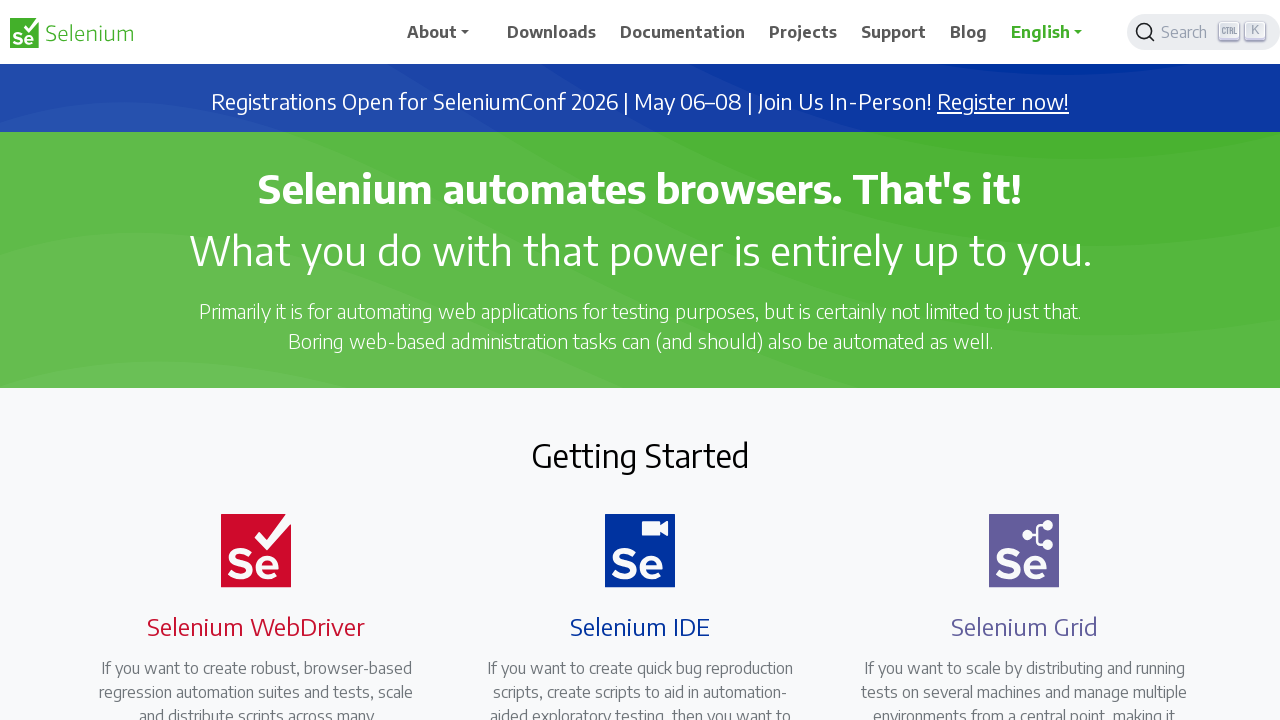

Pressed Tab to move focus within print dialog
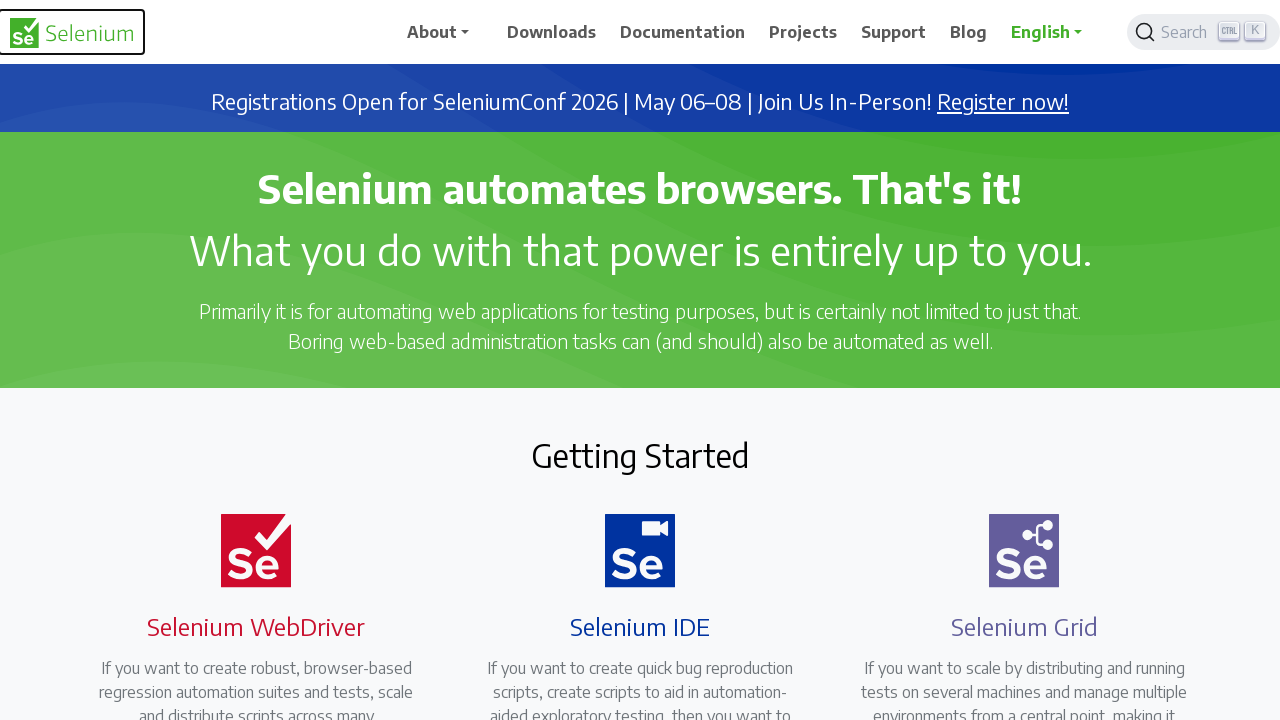

Waited 2 seconds before dismissing dialog
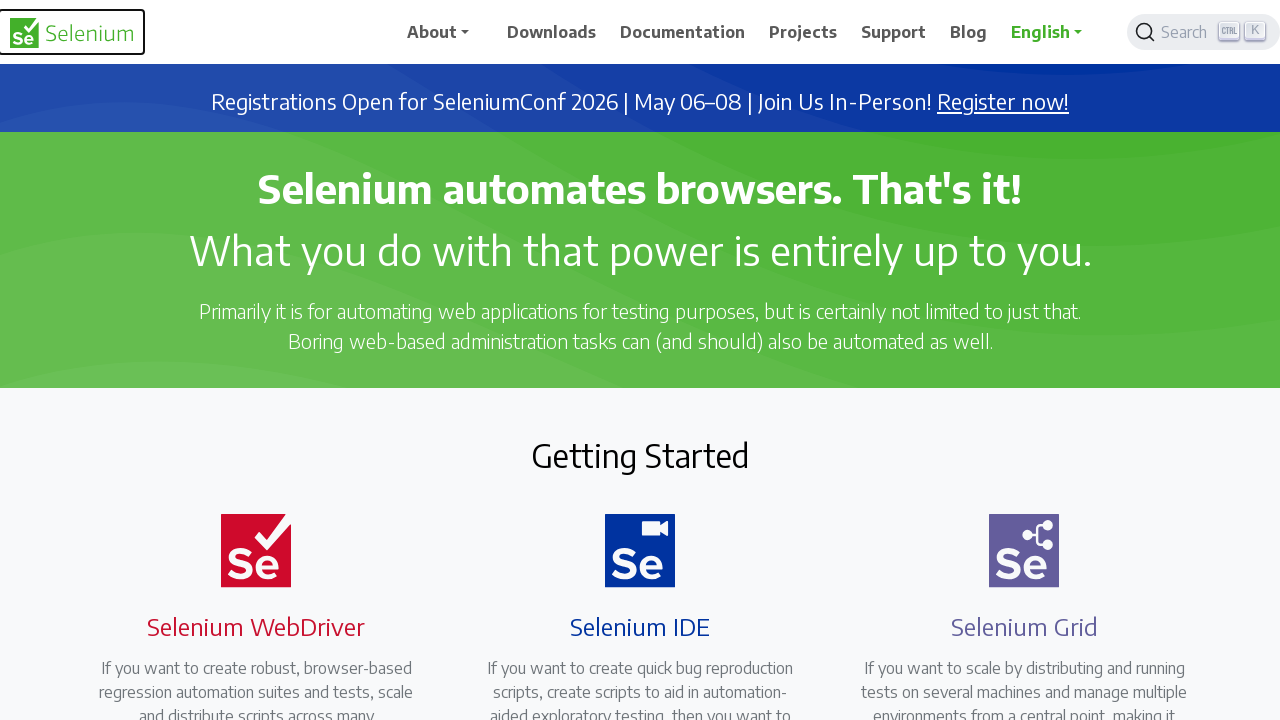

Pressed Enter to dismiss the print dialog
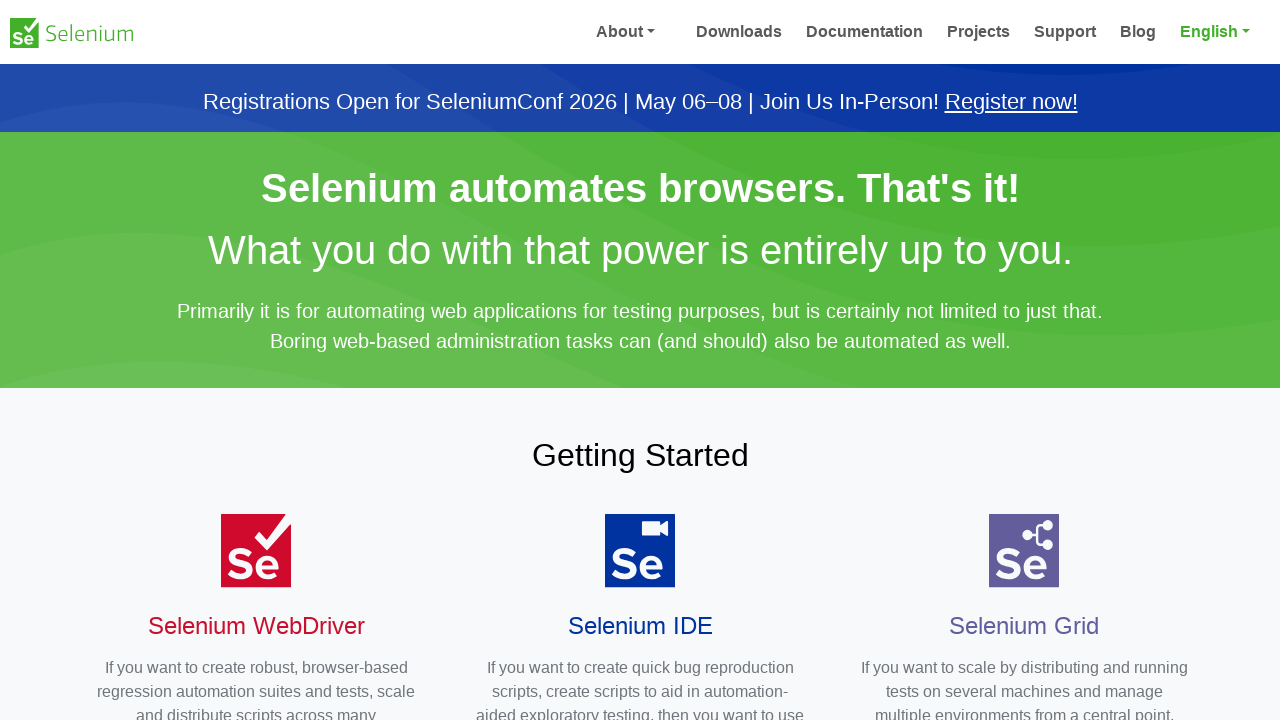

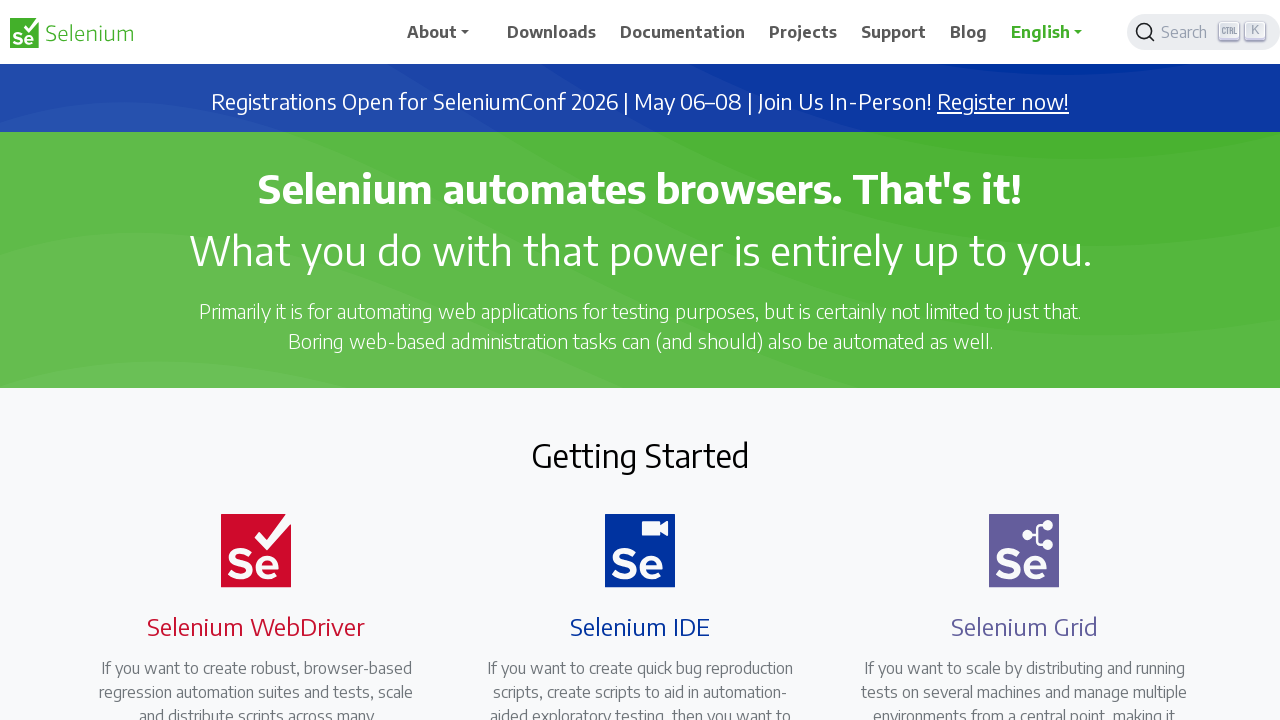